Tests selecting "Java" syntax highlighting option from the dropdown and verifies the selection is displayed correctly

Starting URL: https://pastebin.com

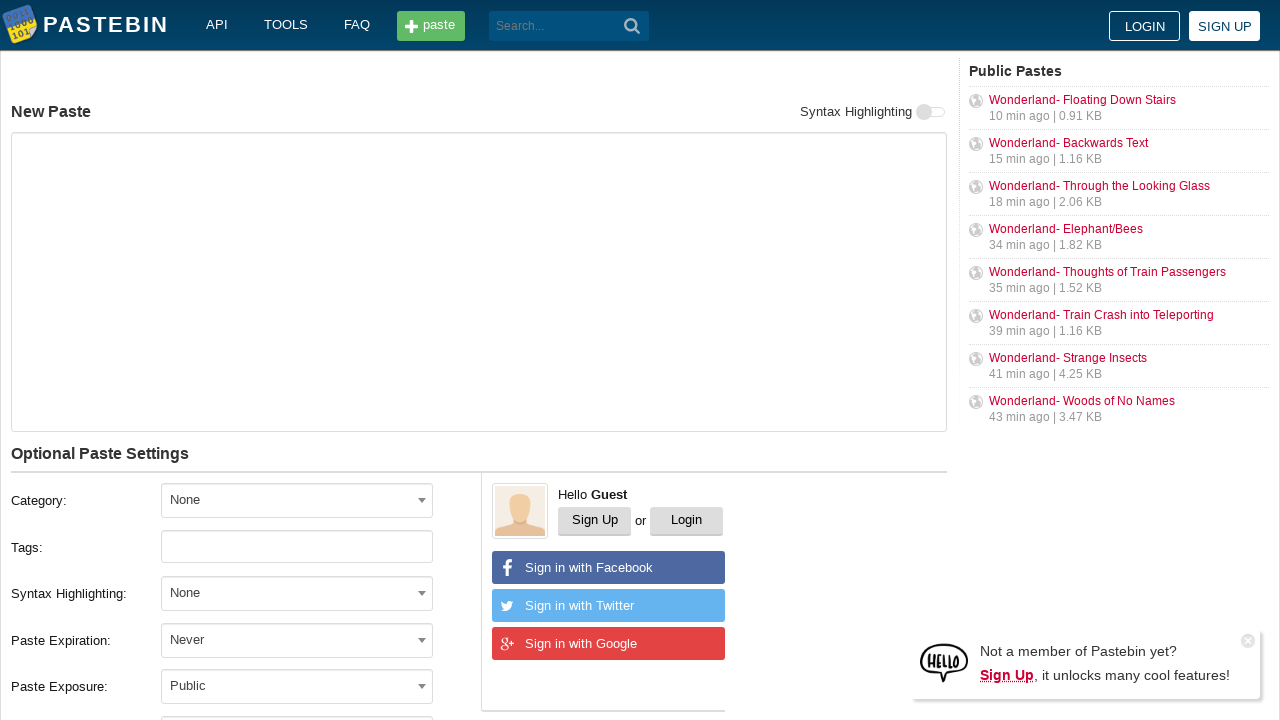

Clicked syntax highlighting dropdown at (297, 593) on xpath=//span[@id='select2-postform-format-container']
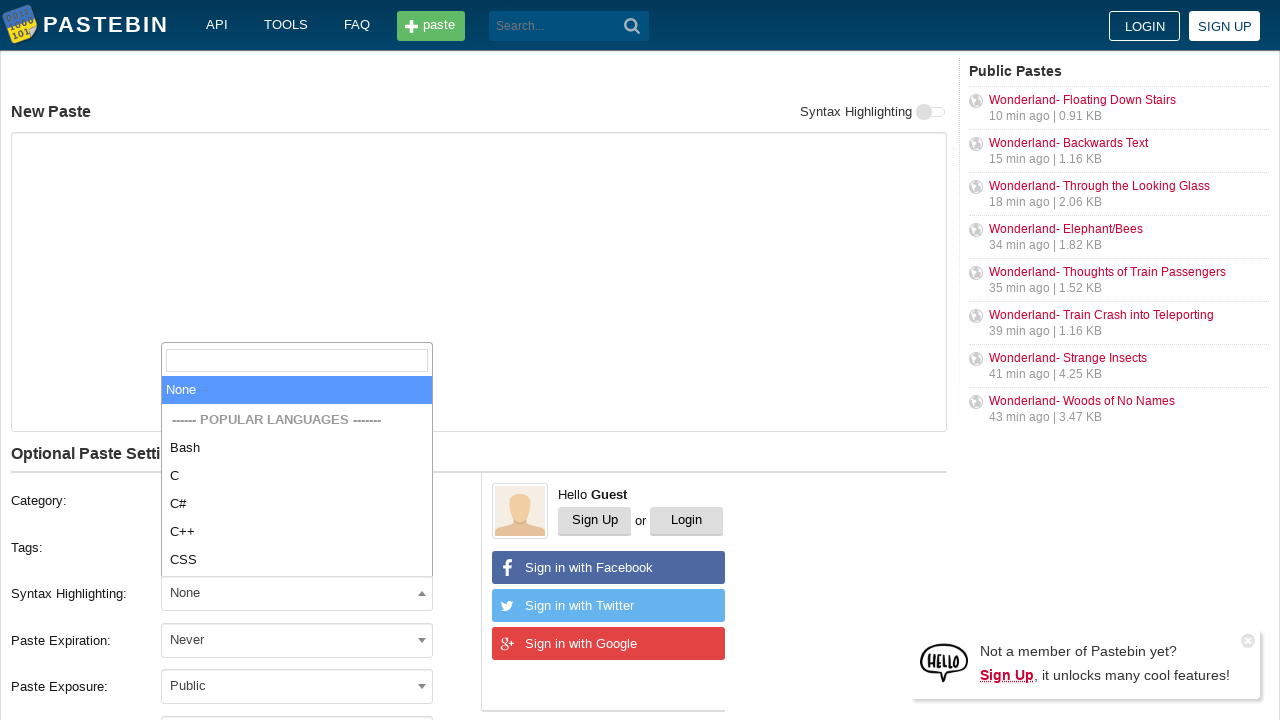

Selected 'Java' option from dropdown at (297, 476) on xpath=//span[@class='select2-results']//li[text()='Java']
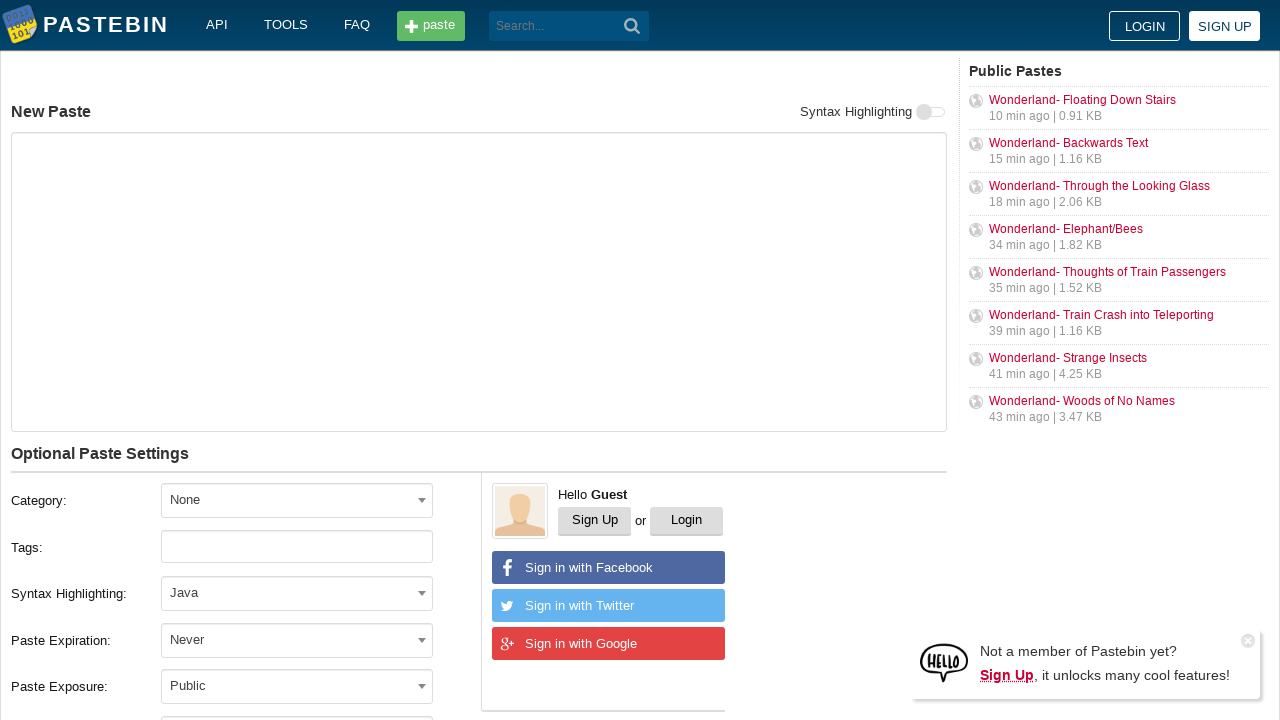

Verified 'Java' syntax highlighting is displayed as selected
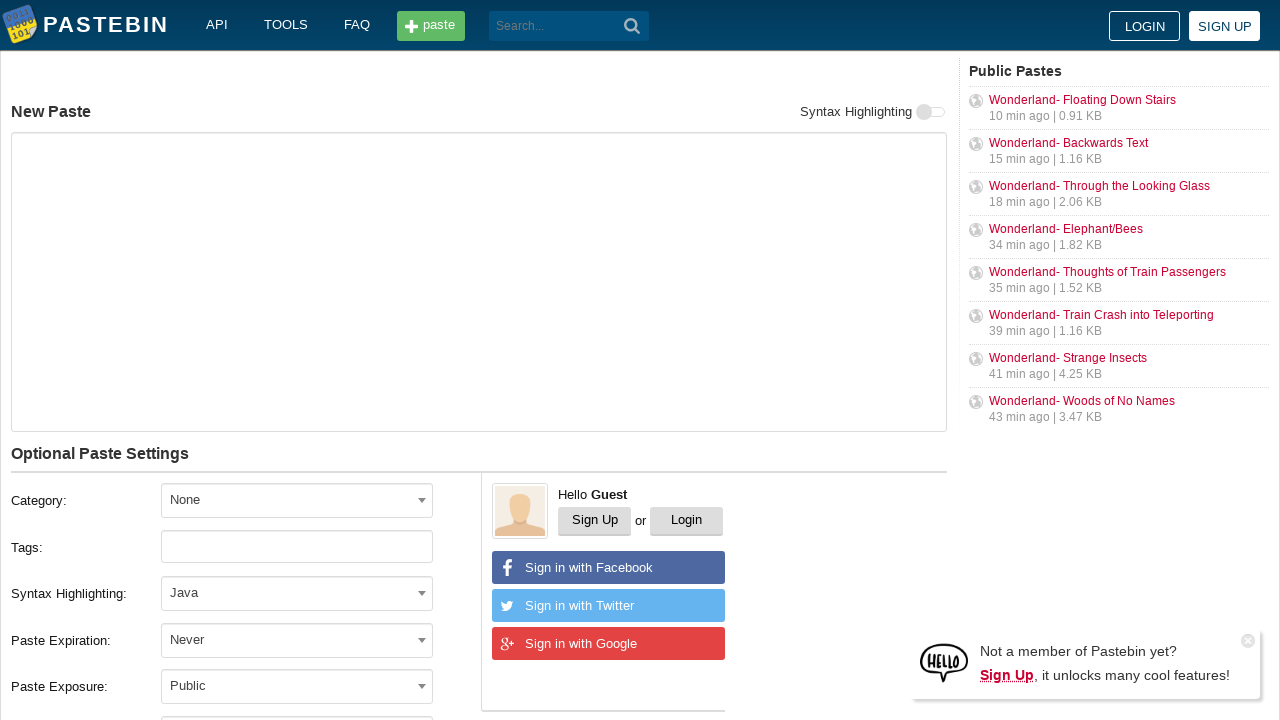

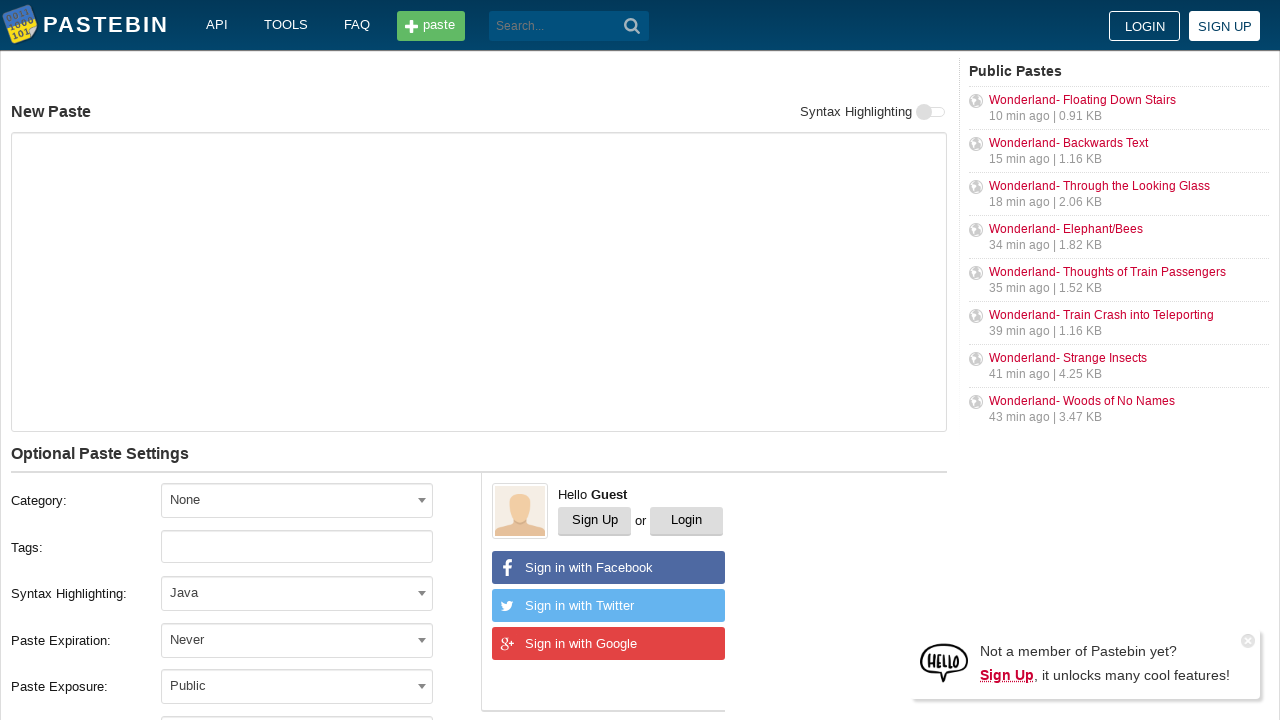